Tests adding a new task while viewing the Active filter

Starting URL: https://todomvc4tasj.herokuapp.com/

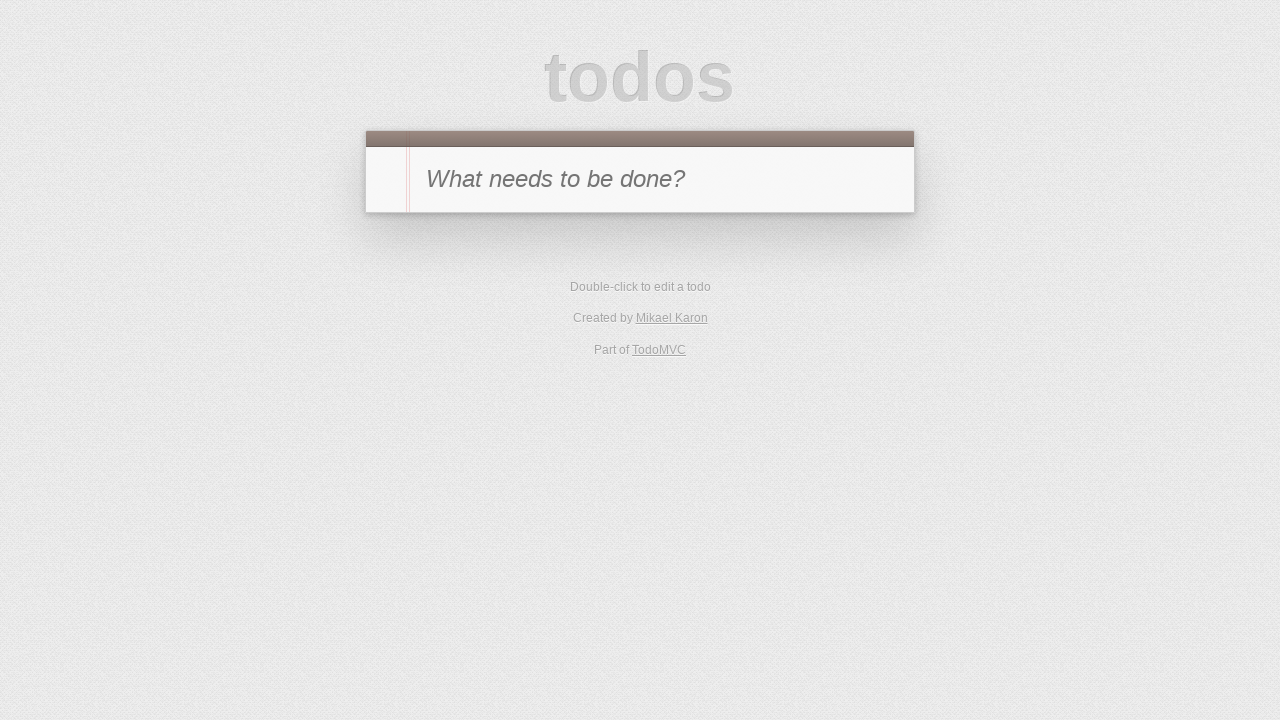

Set localStorage with initial task '1'
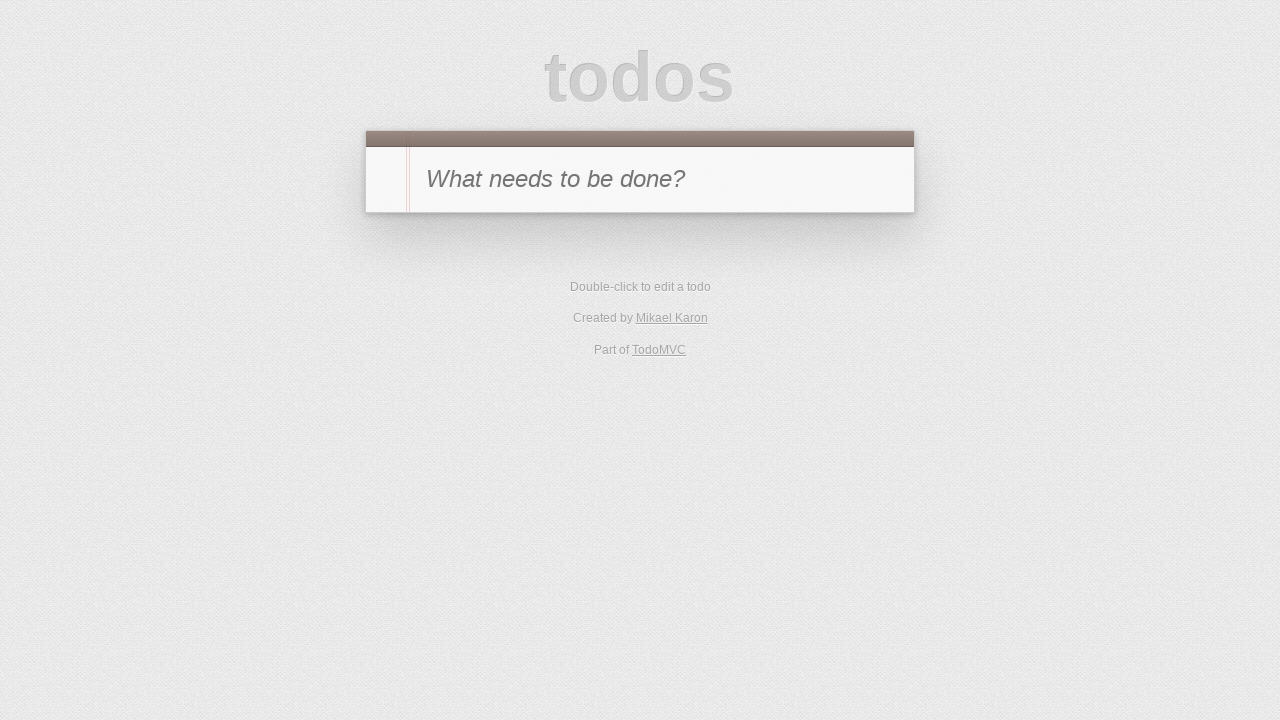

Reloaded page to load initial task from localStorage
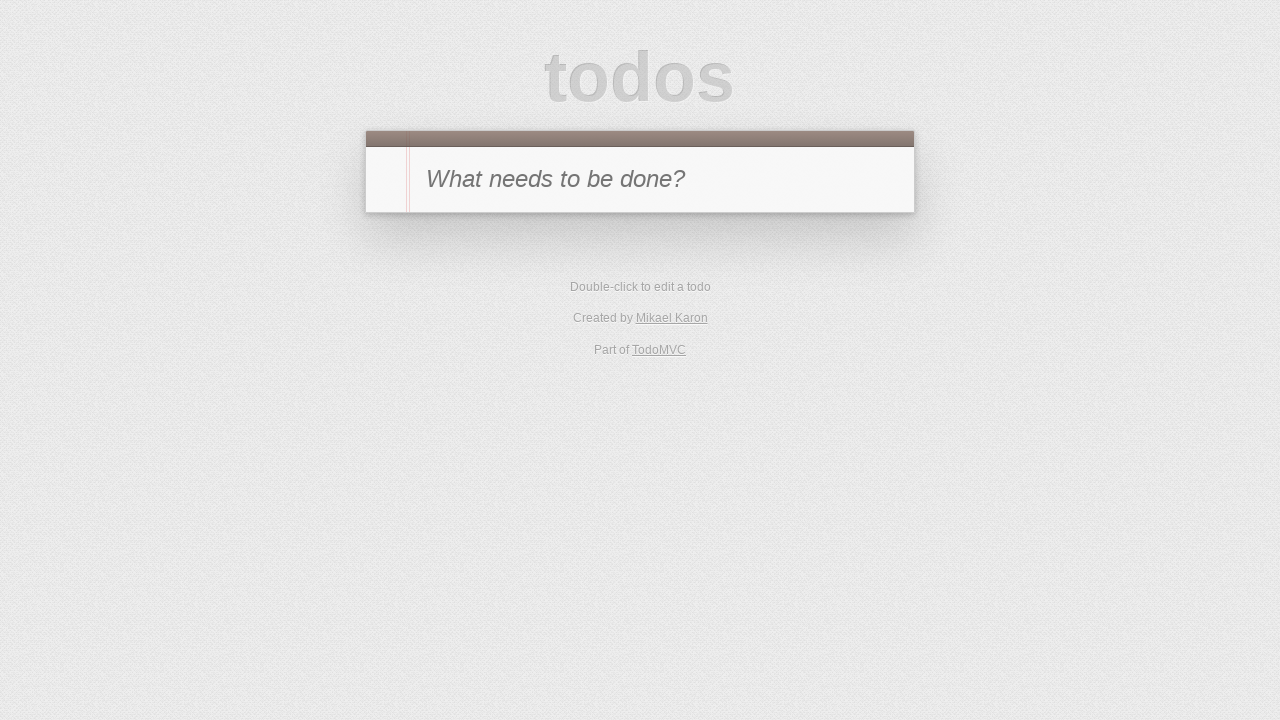

Clicked Active filter to view only active tasks at (614, 291) on text=Active
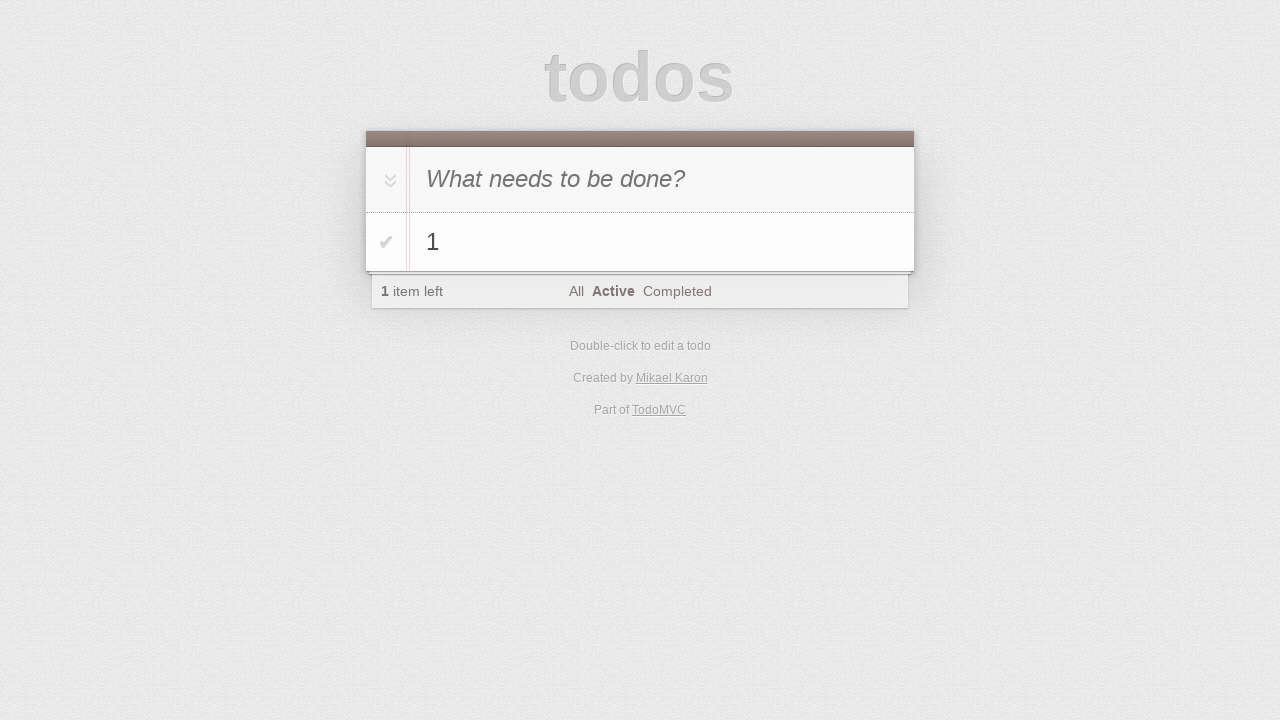

Filled new task input field with '2' on #new-todo
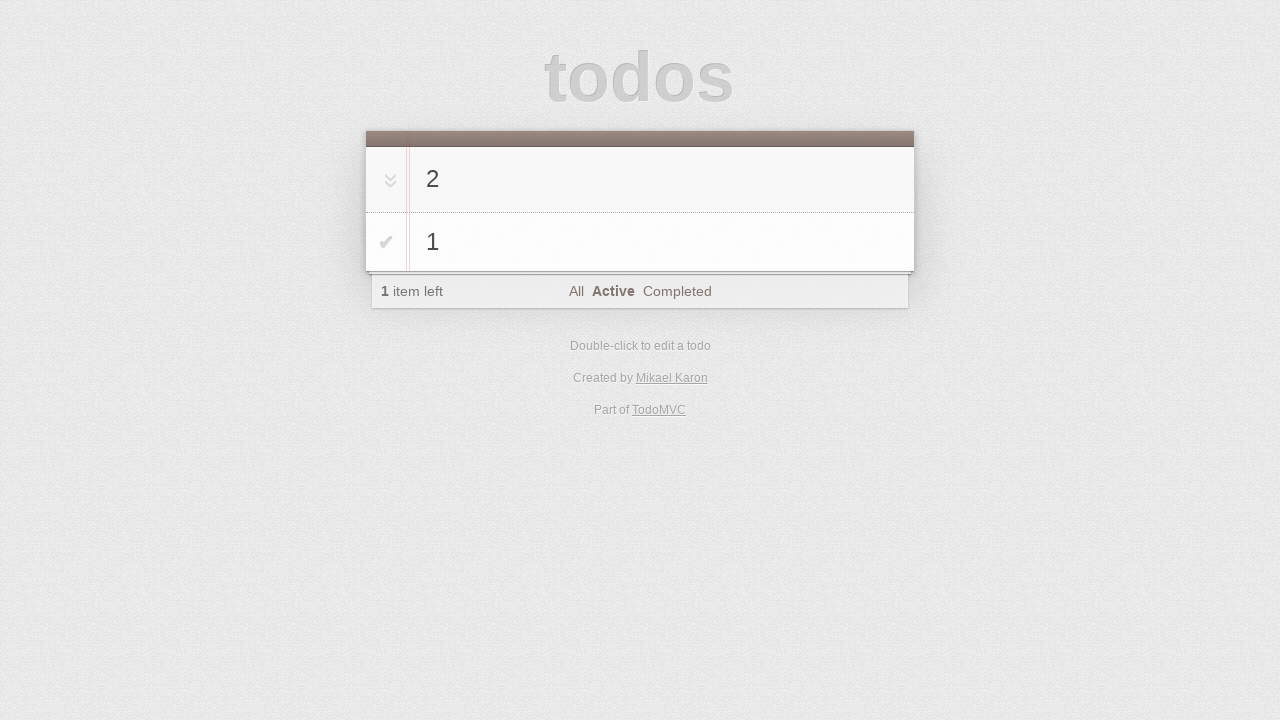

Pressed Enter to add new task '2' on #new-todo
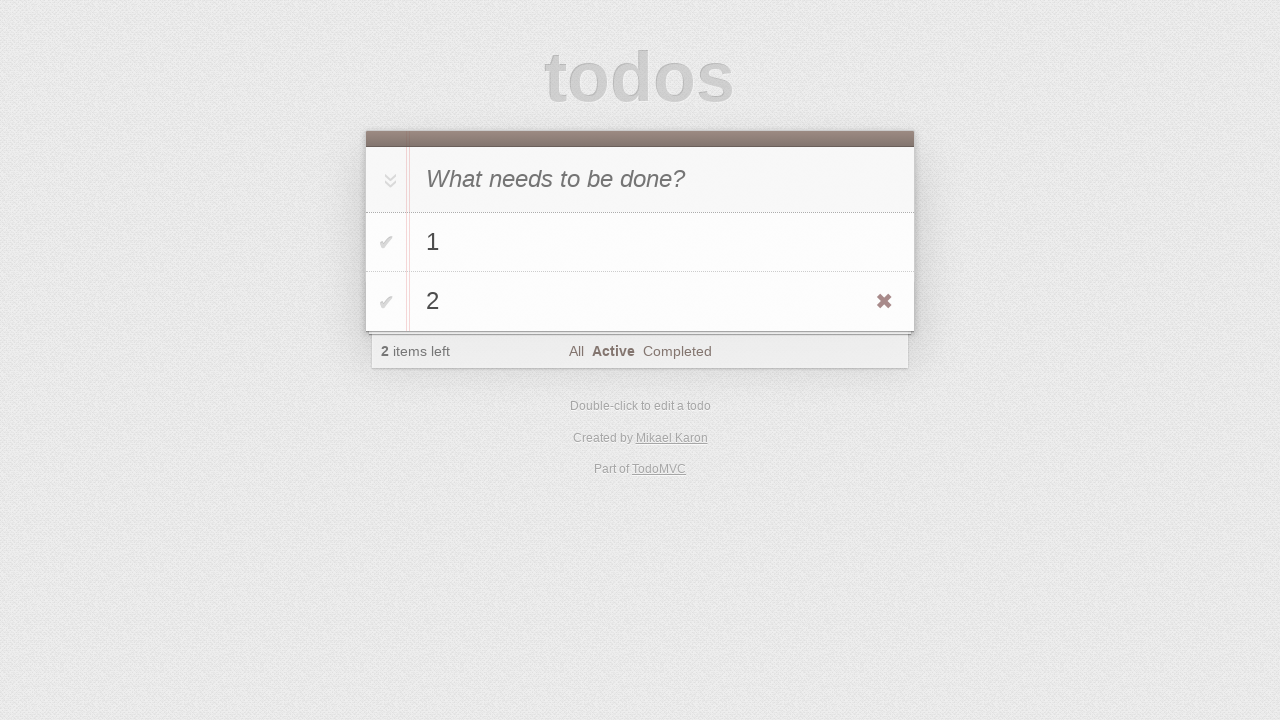

Verified task '1' is visible in active task list
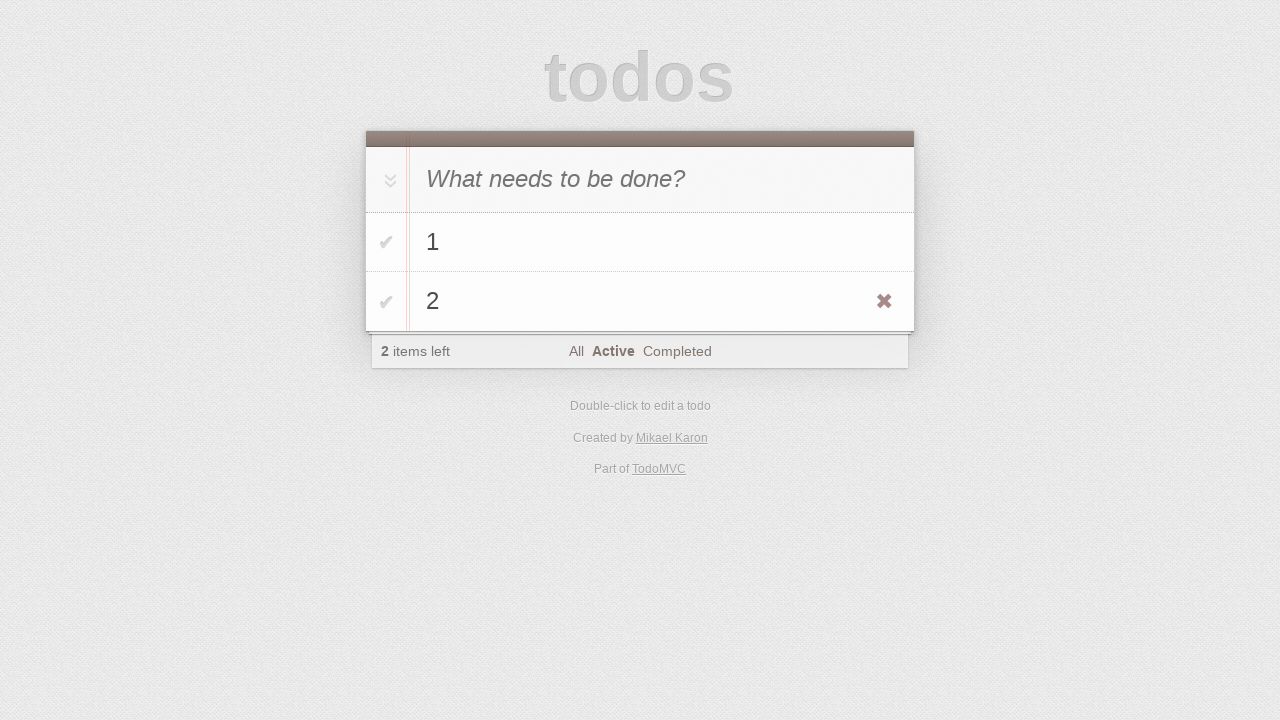

Verified task '2' is visible in active task list
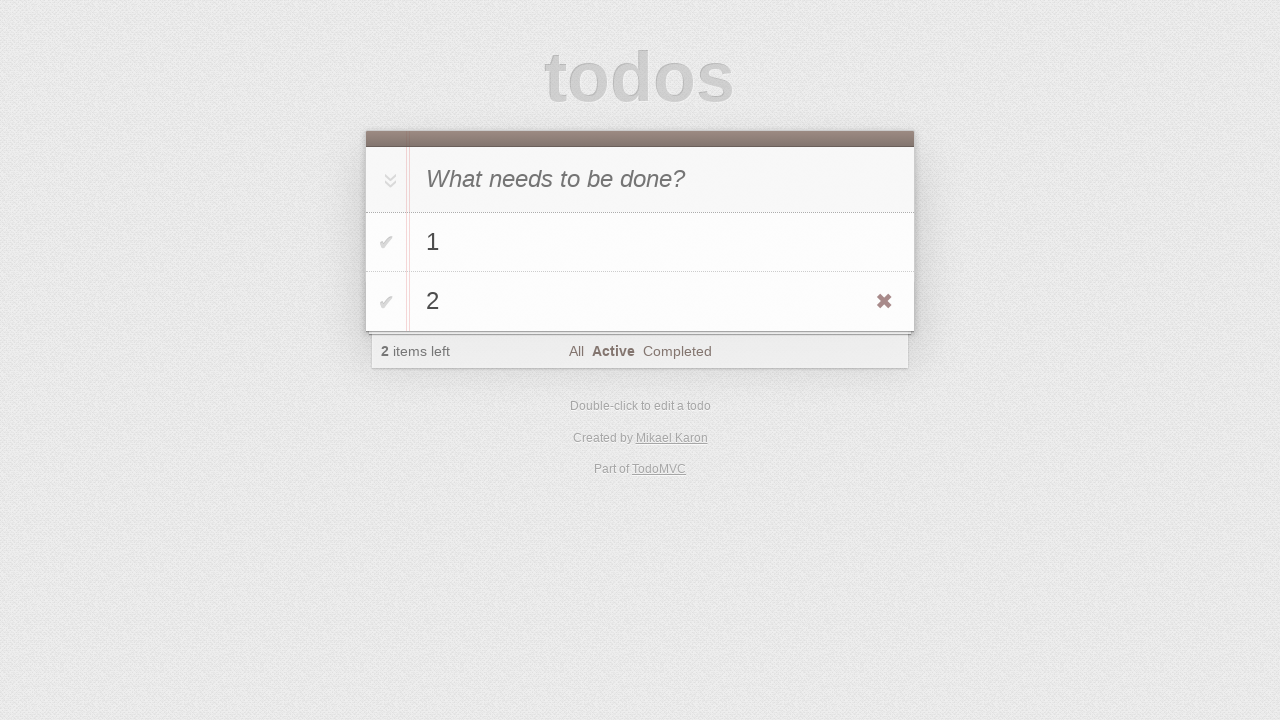

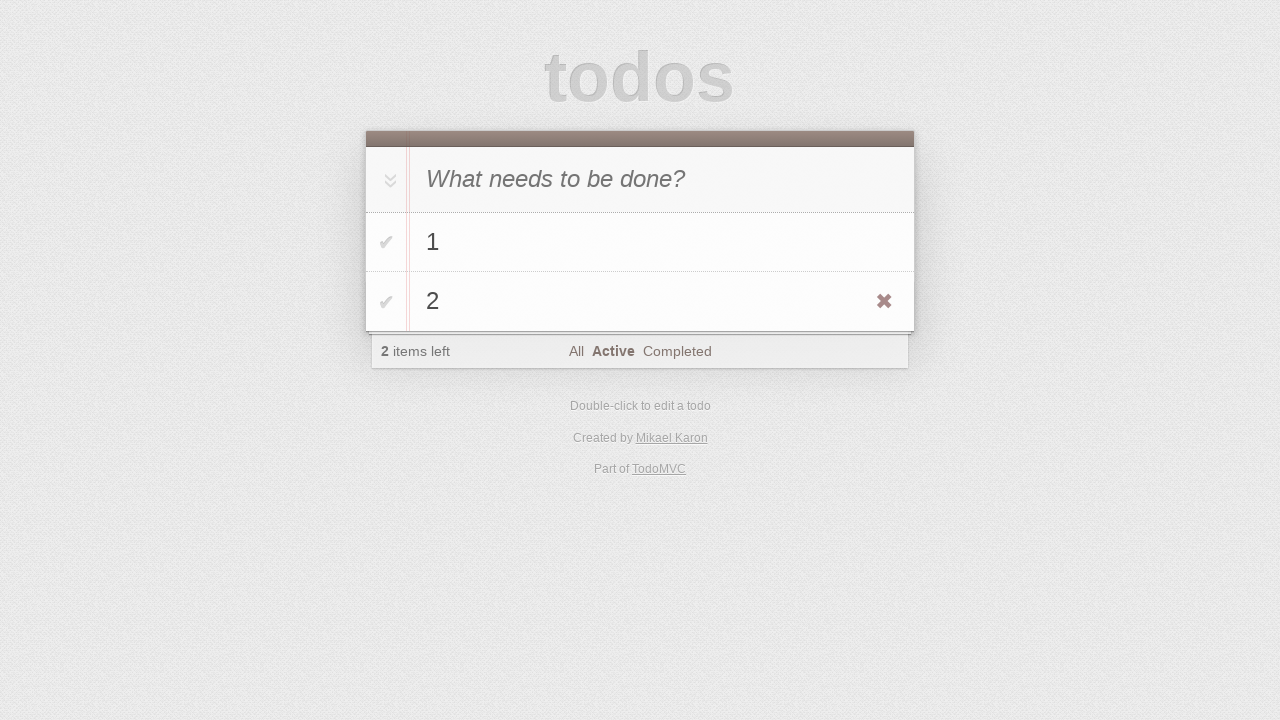